Tests text input functionality by entering a new button name and verifying the button text updates accordingly

Starting URL: http://www.uitestingplayground.com/textinput

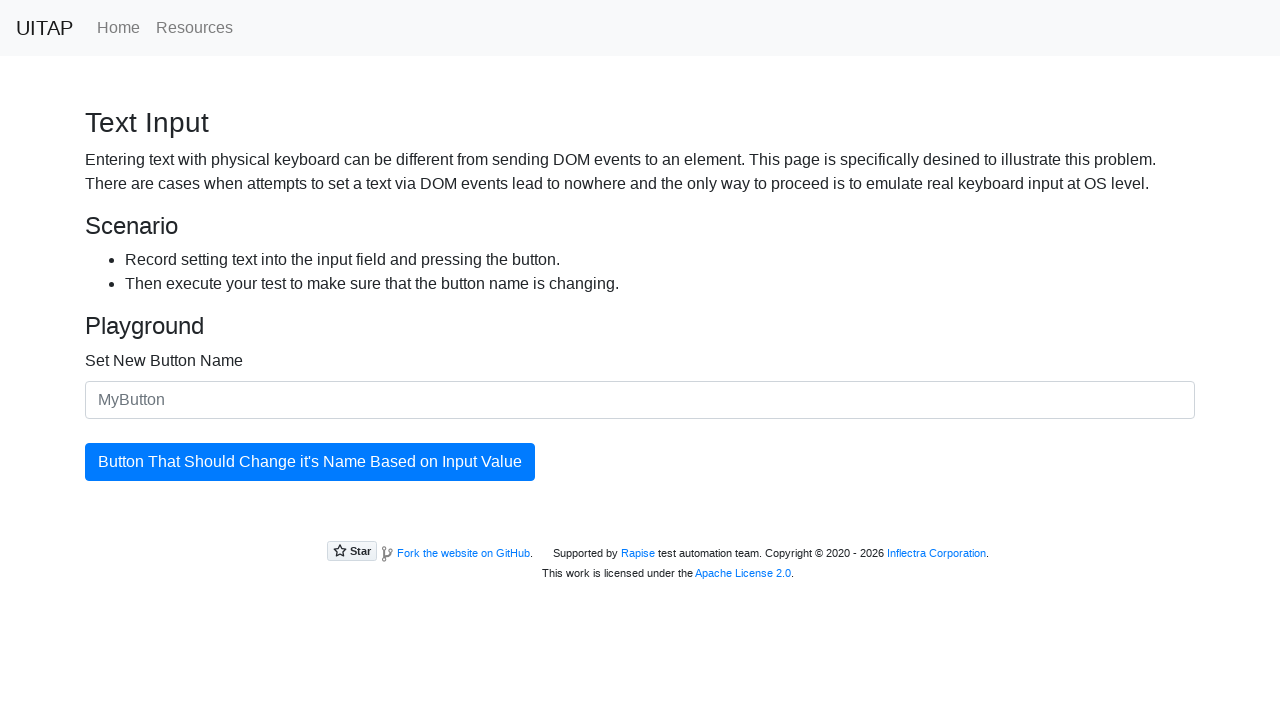

Filled new button name input field with 'Changed Button Name' on #newButtonName
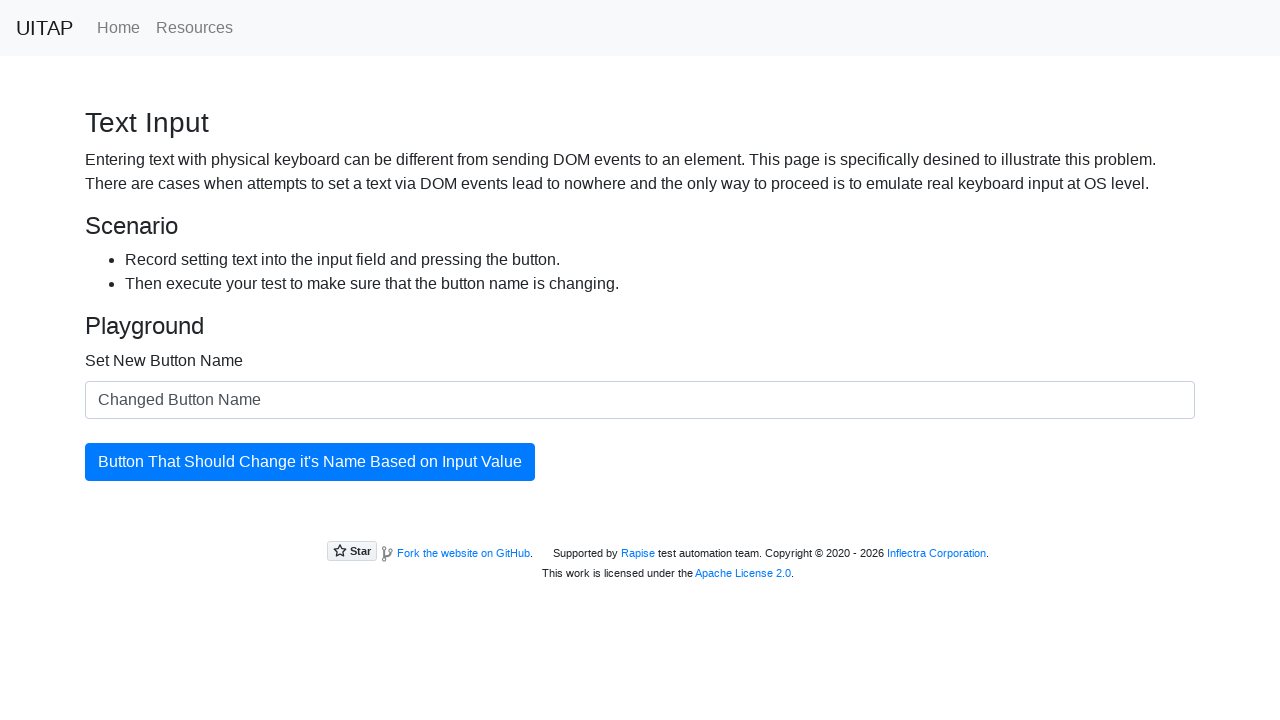

Clicked the updating button to apply the new name at (310, 462) on #updatingButton
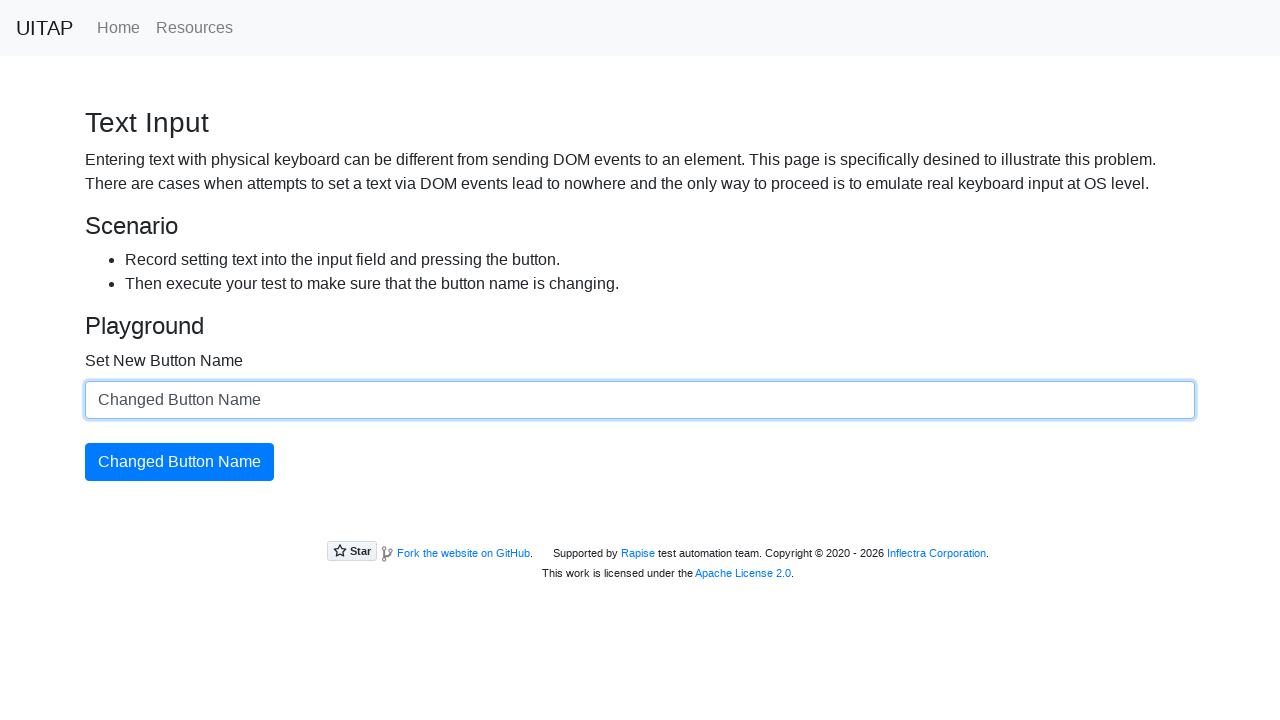

Verified that button text updated to 'Changed Button Name'
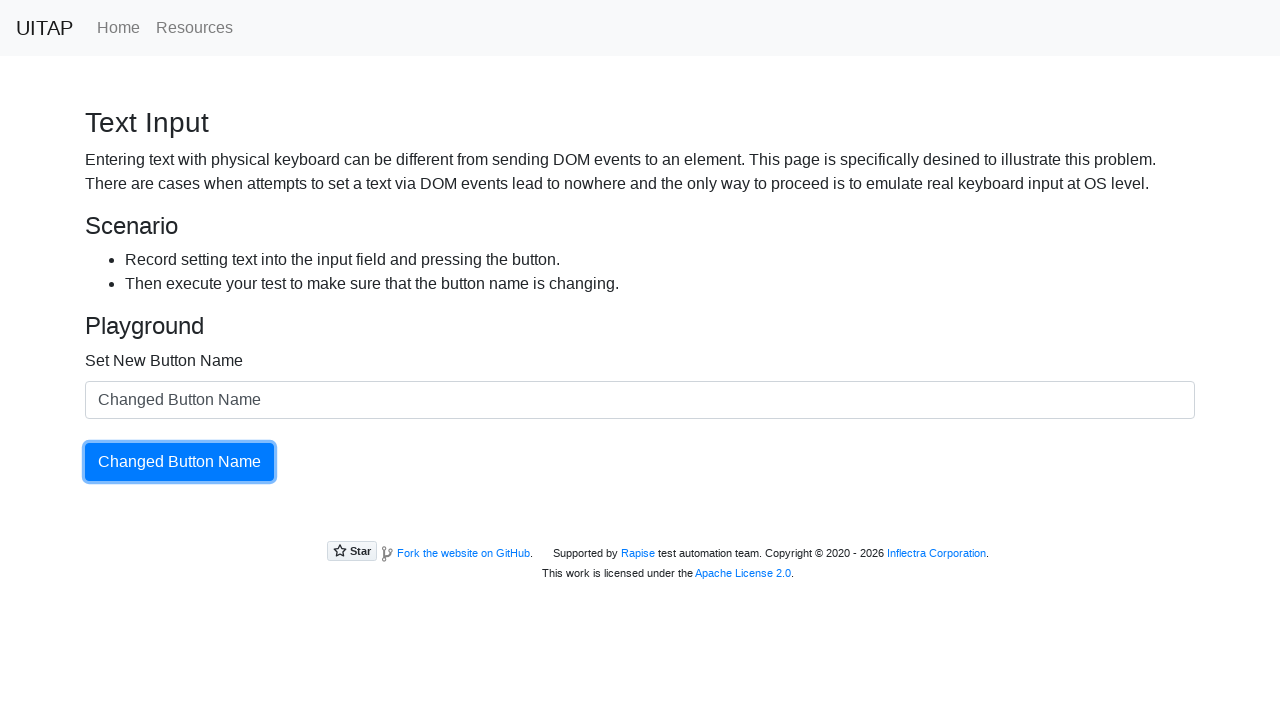

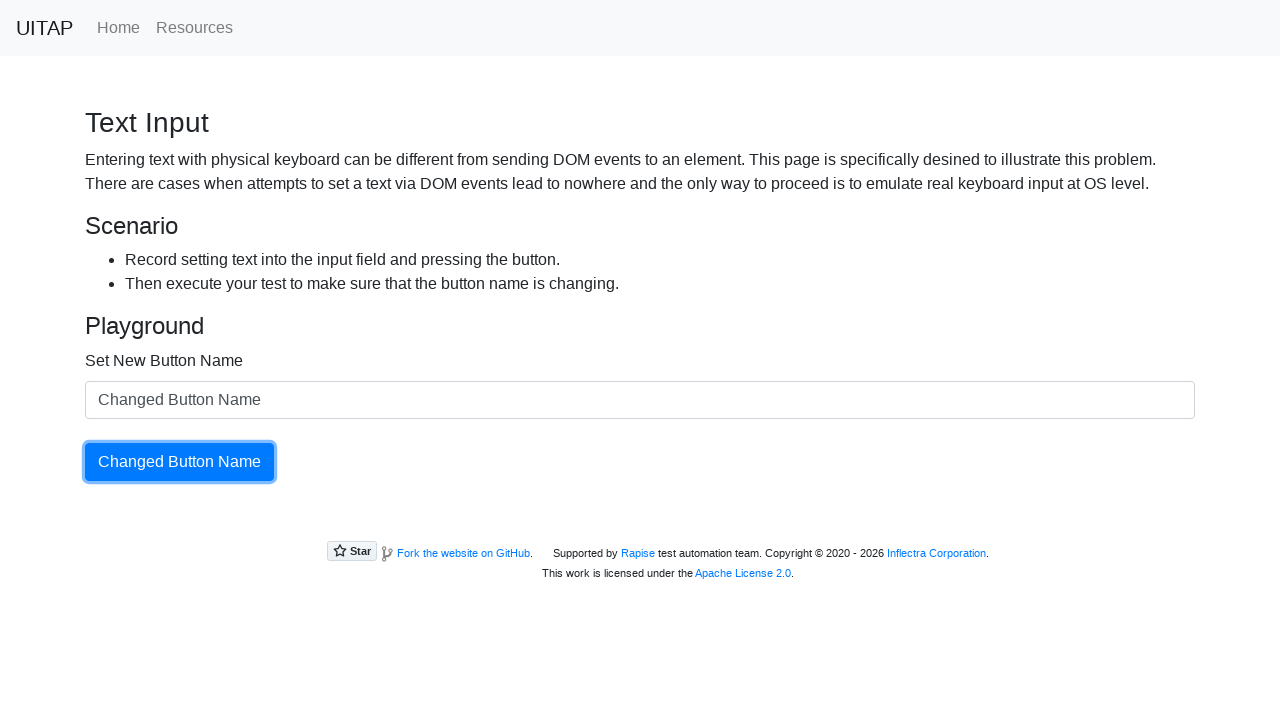